Navigates to the Japan Meteorological Agency earthquake list page and waits for the page to fully load.

Starting URL: https://bs.wolfx.jp/newJMAEQList/

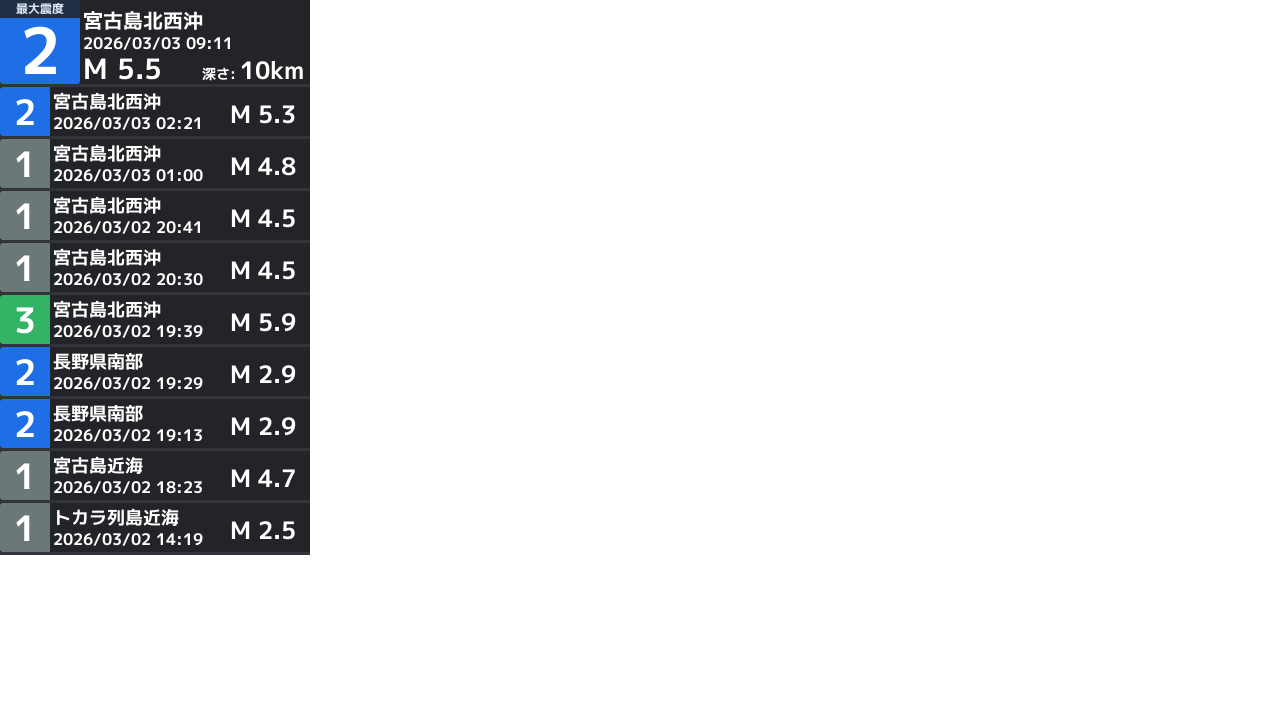

Set viewport size to 310x555 for earthquake list display
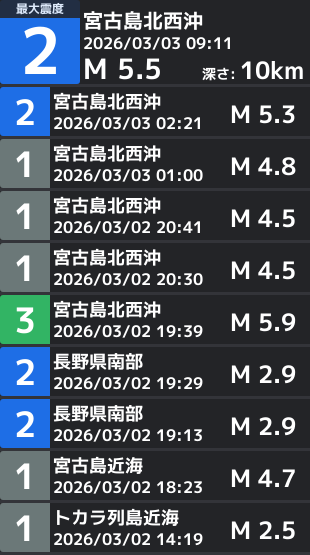

Japan Meteorological Agency earthquake list page fully loaded
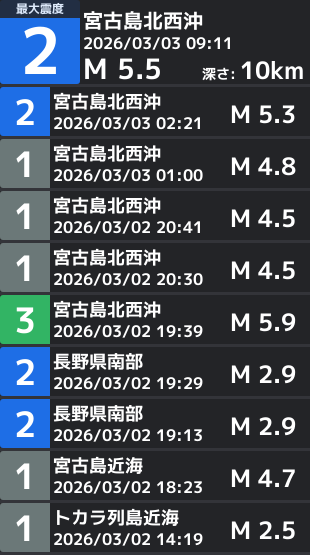

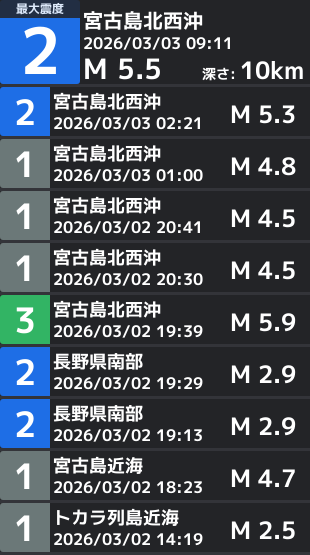